Navigates to a book catalog website, verifies that product listings are displayed with their details, and tests pagination by clicking to the next page.

Starting URL: https://books.toscrape.com

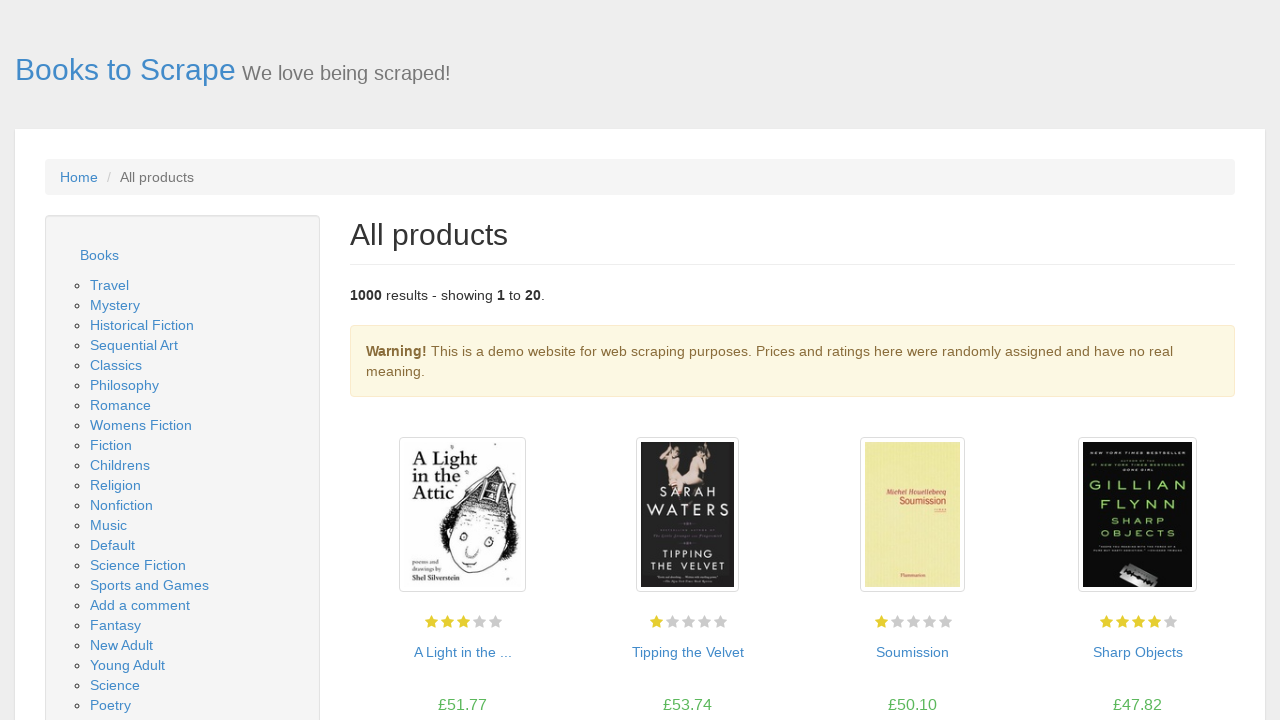

Waited for book listings to load on catalog page
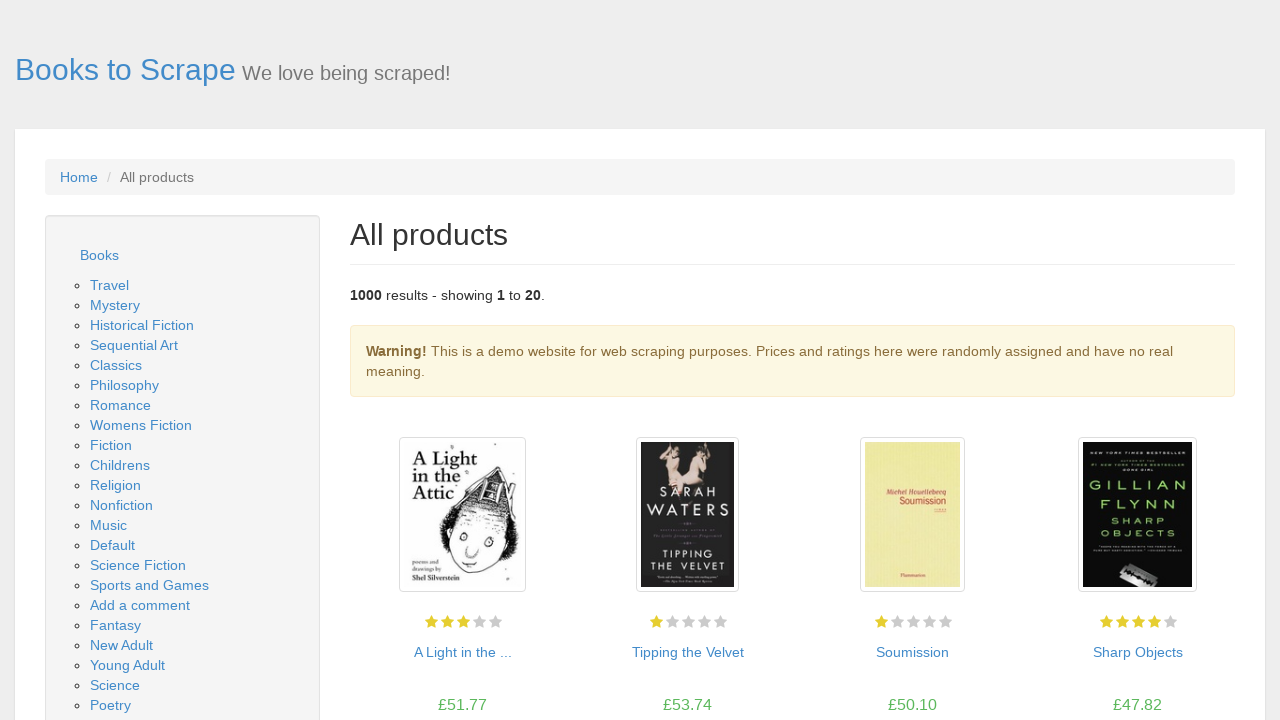

Verified book title elements are present
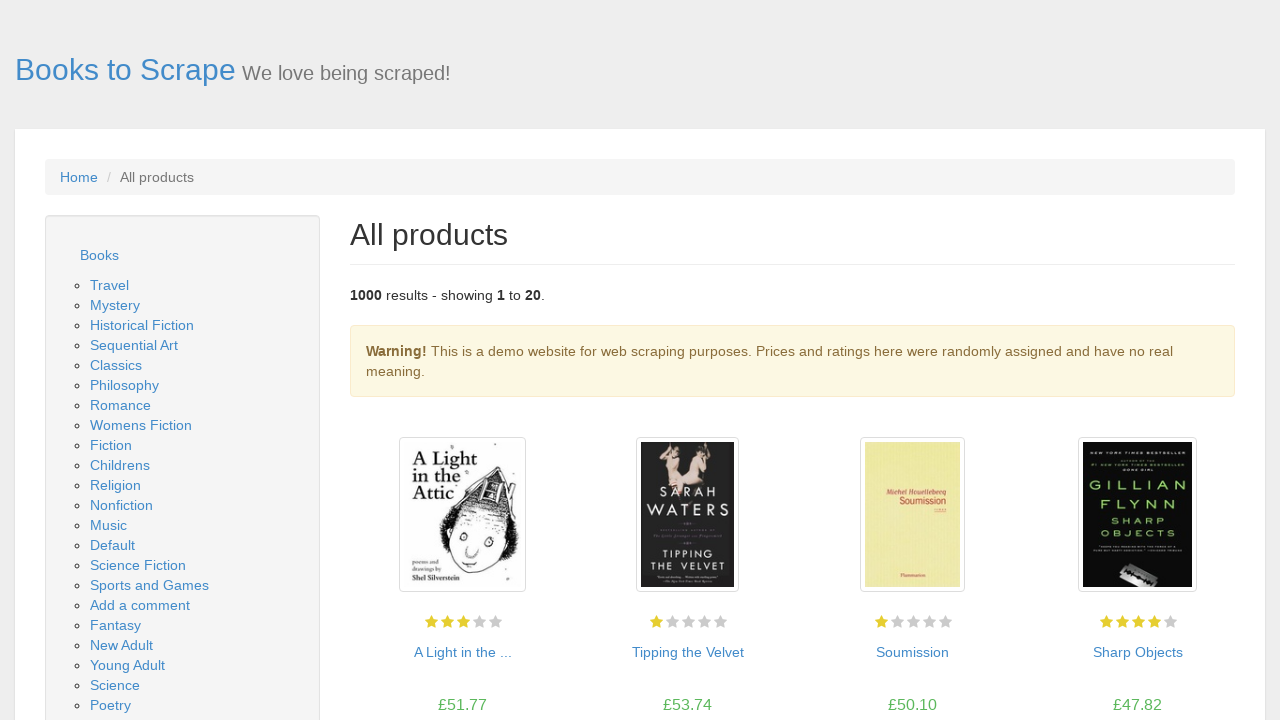

Verified book price elements are present
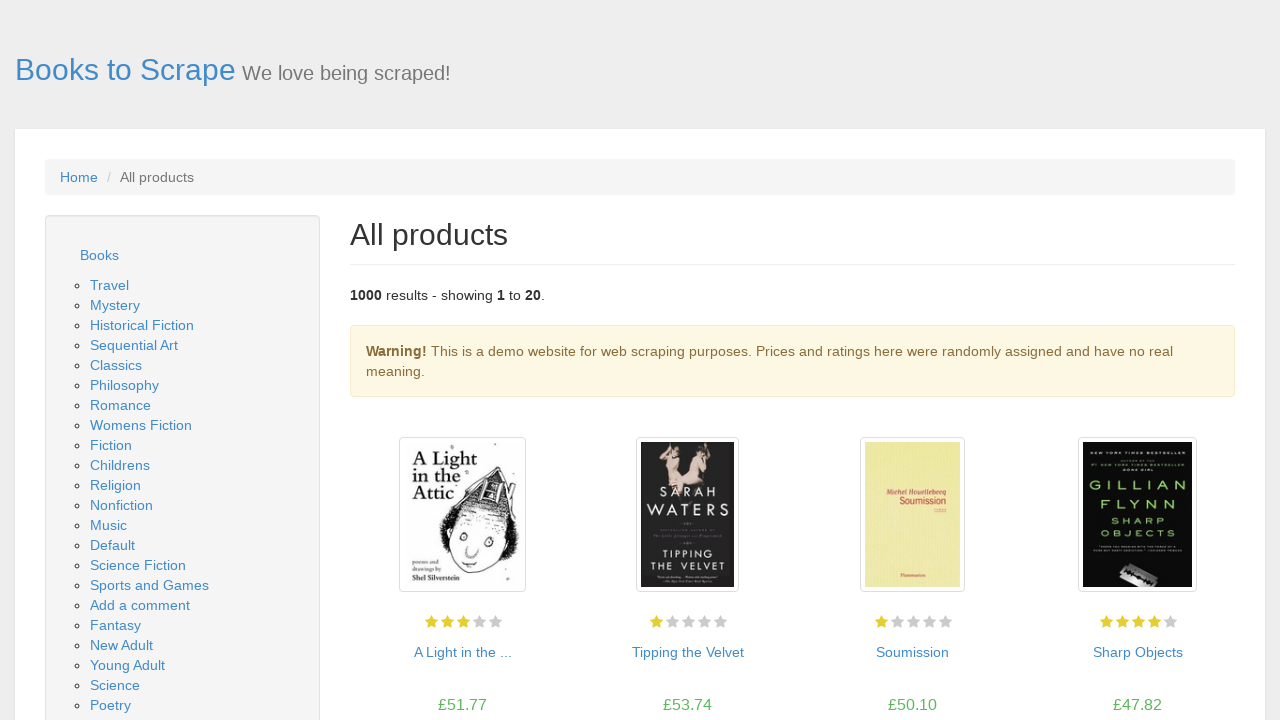

Verified book availability/stock elements are present
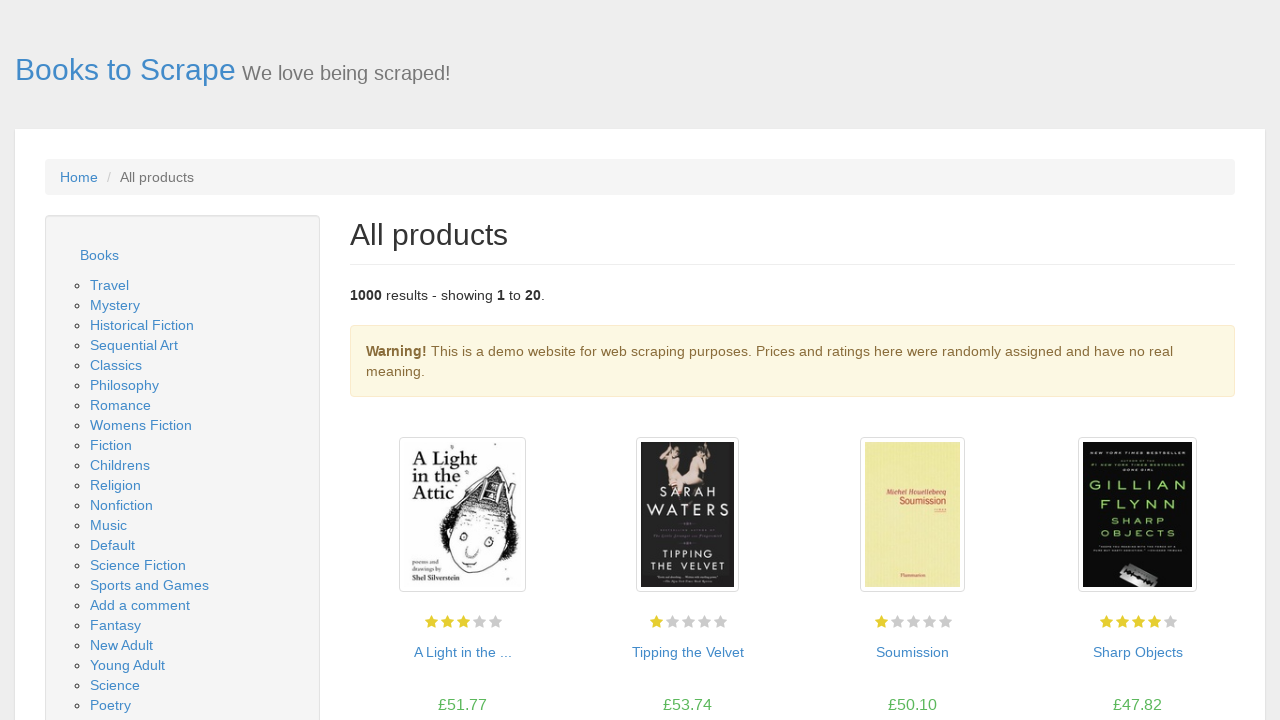

Clicked the next page button to navigate to page 2 at (1206, 654) on ul.pager > li.next > a
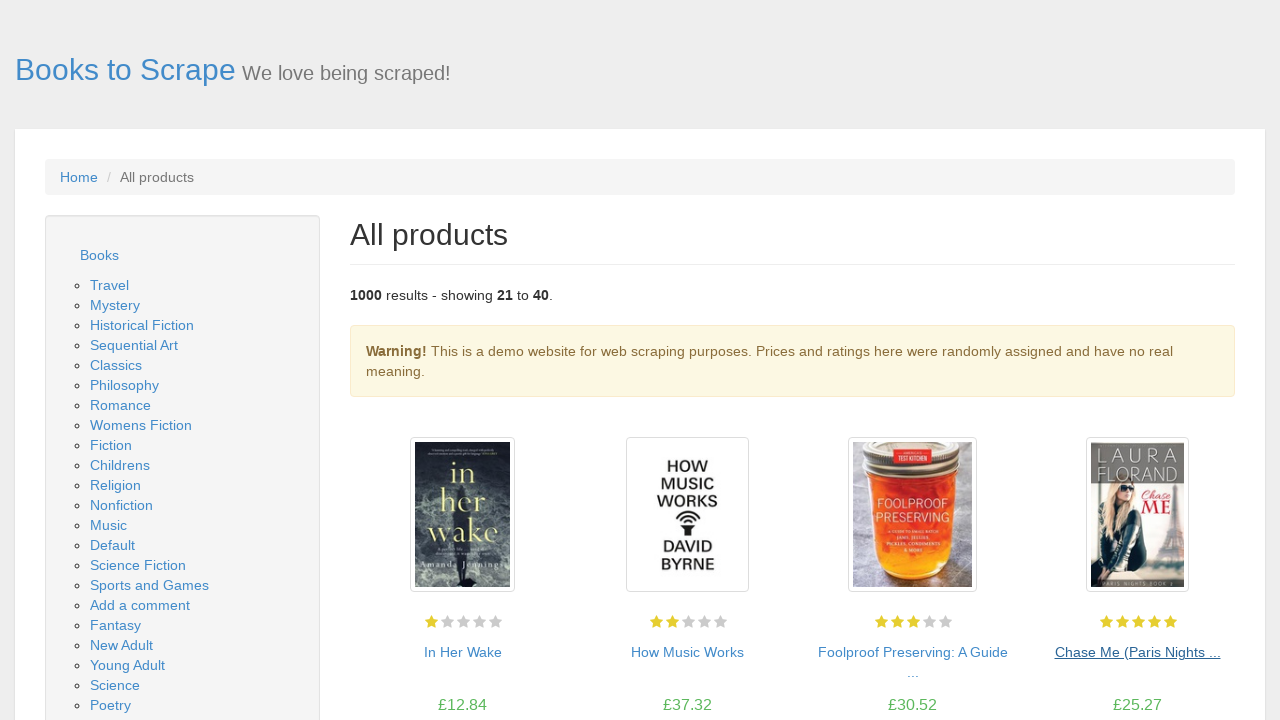

Waited for book listings to load on the next page
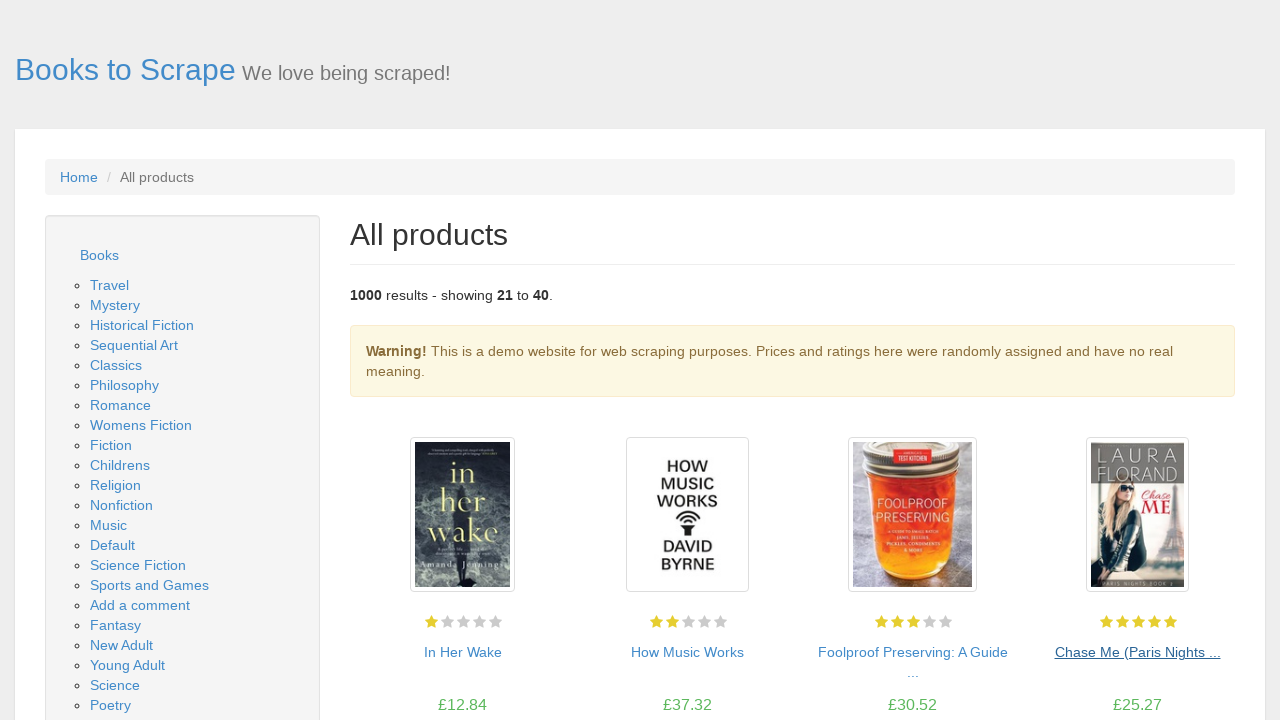

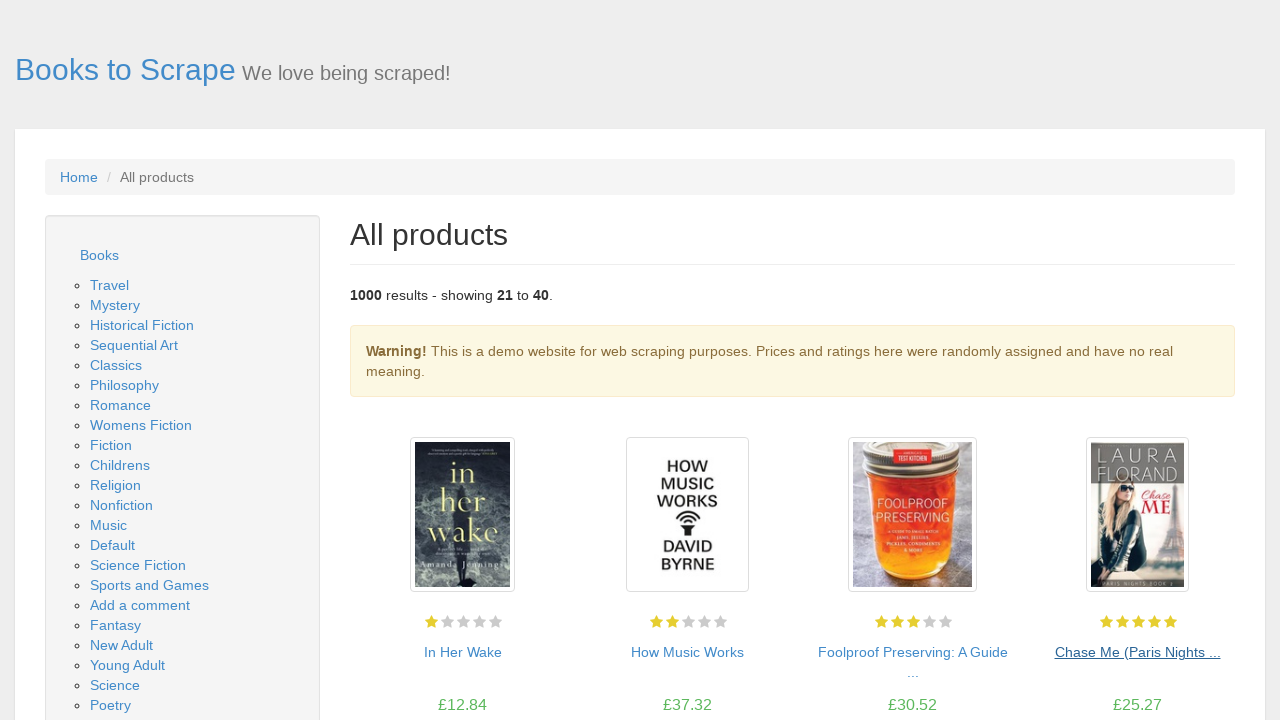